Tests drag and drop functionality on jQueryUI demo page by dragging an element and dropping it onto a target droppable area within an iframe

Starting URL: https://jqueryui.com/droppable/

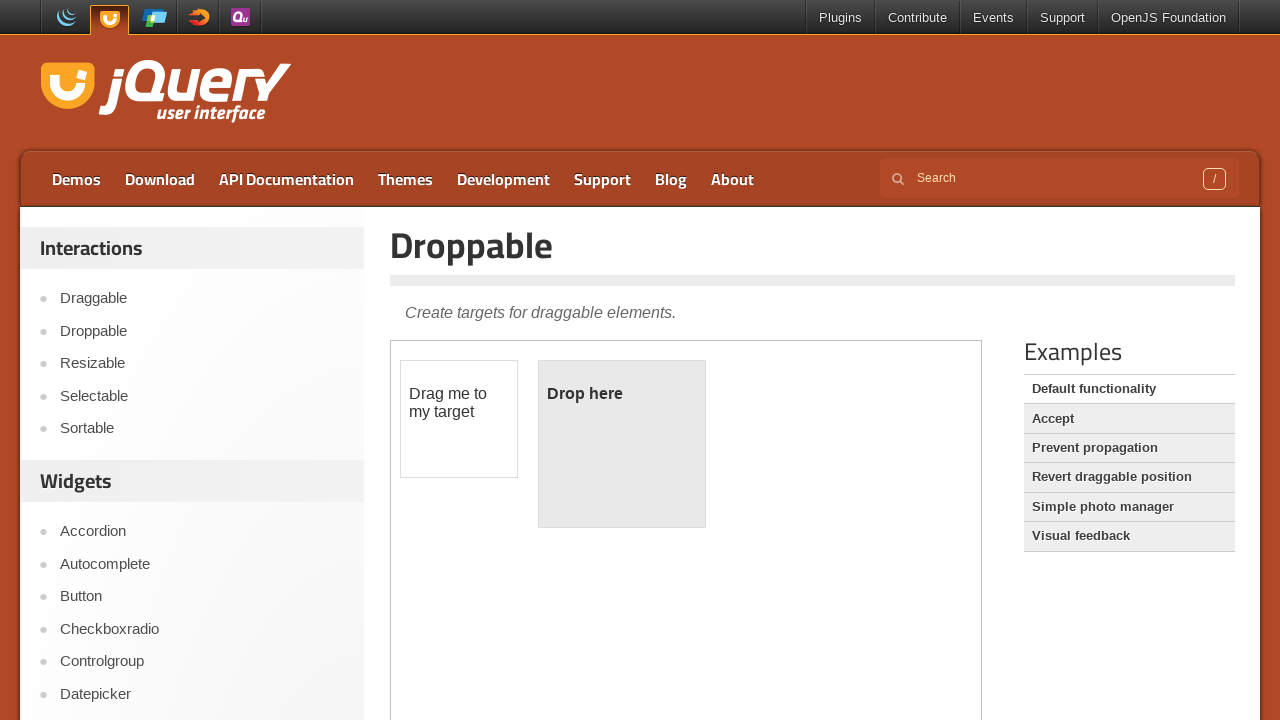

Navigated to jQuery UI droppable demo page
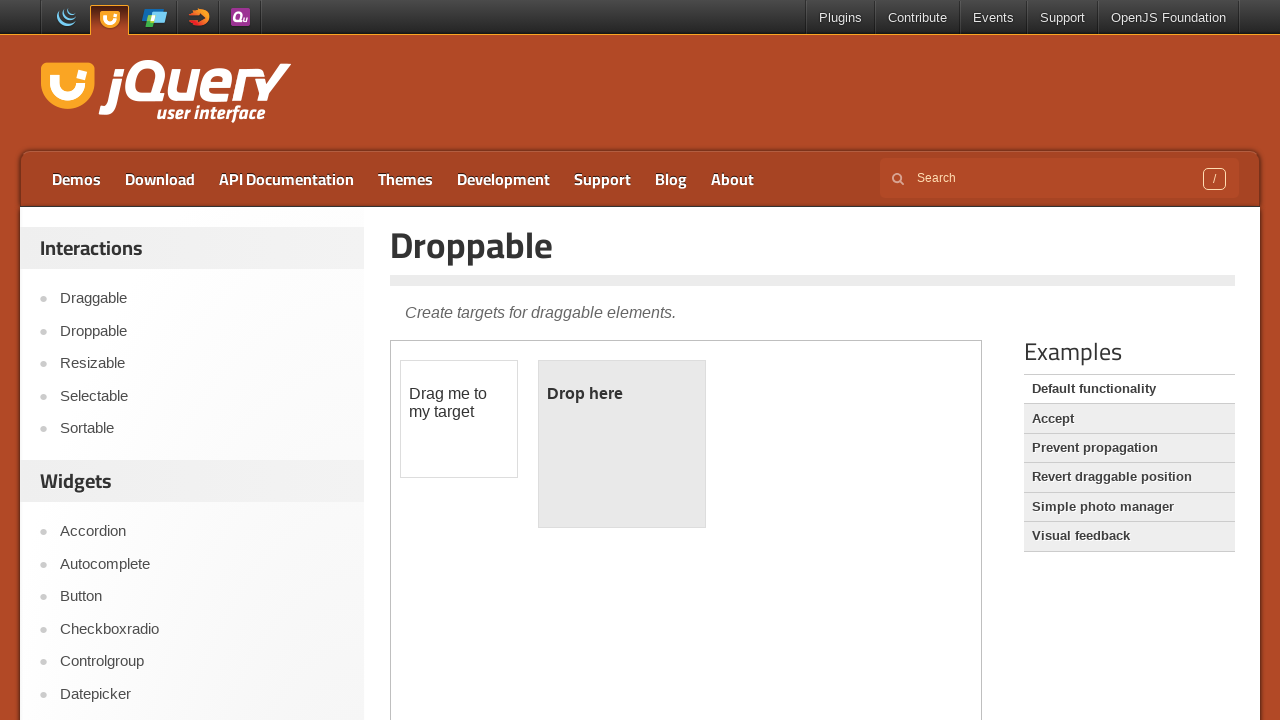

Located iframe containing drag and drop demo
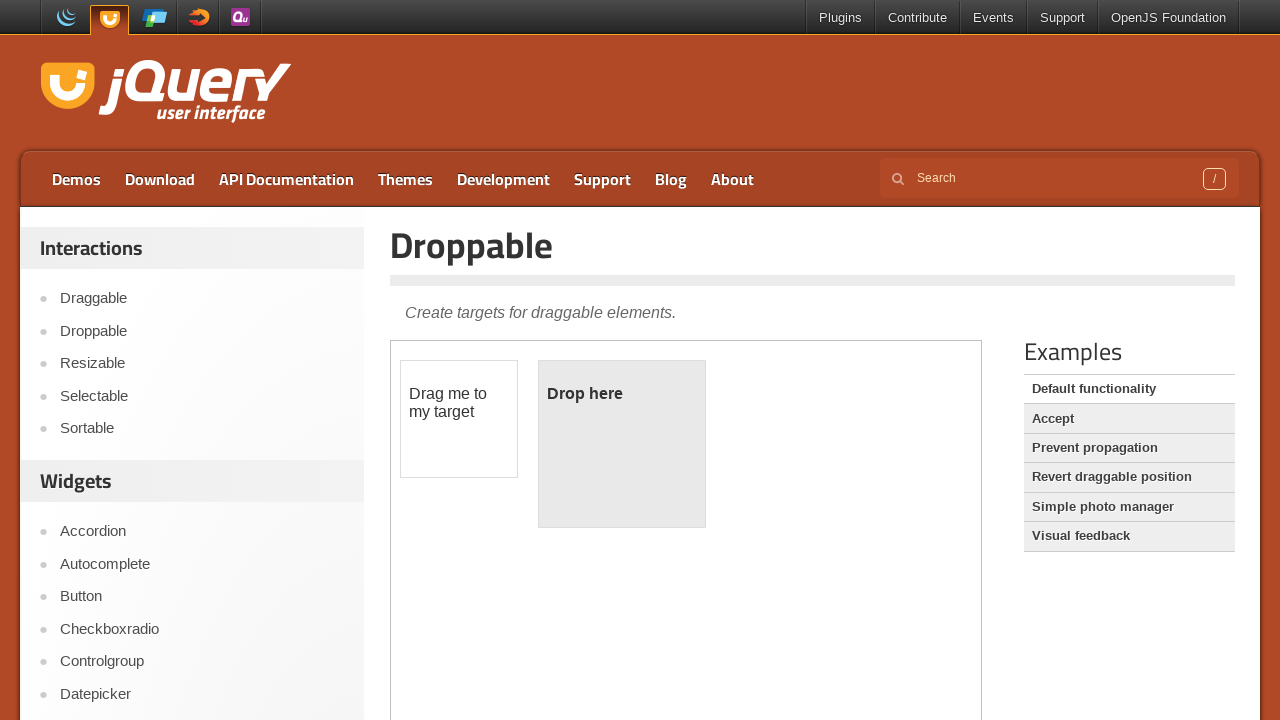

Located draggable element
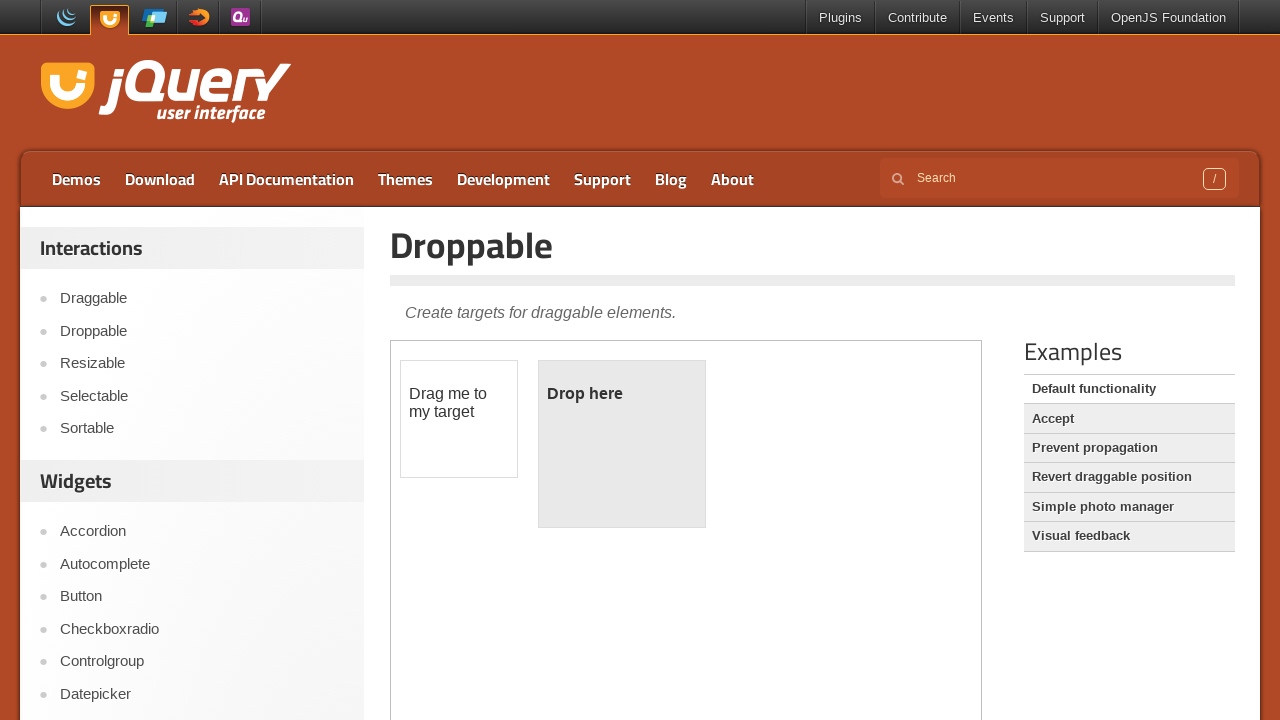

Located droppable target element
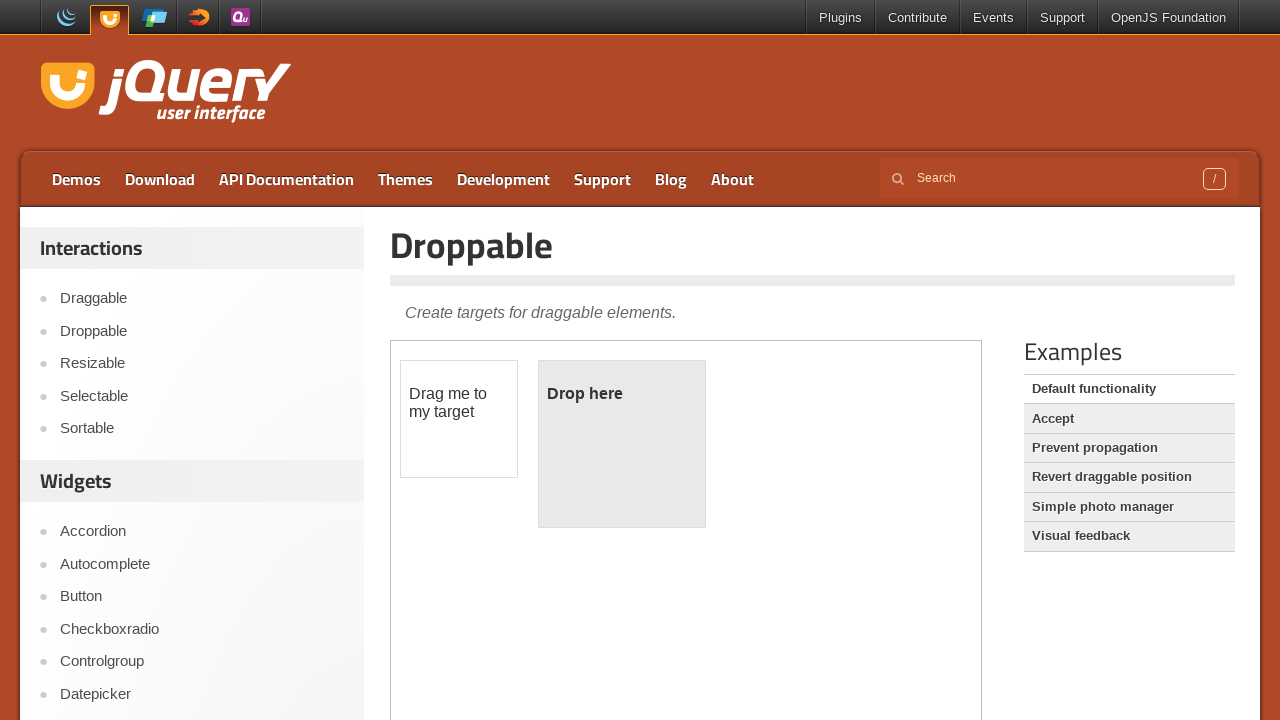

Dragged element onto droppable target area at (622, 444)
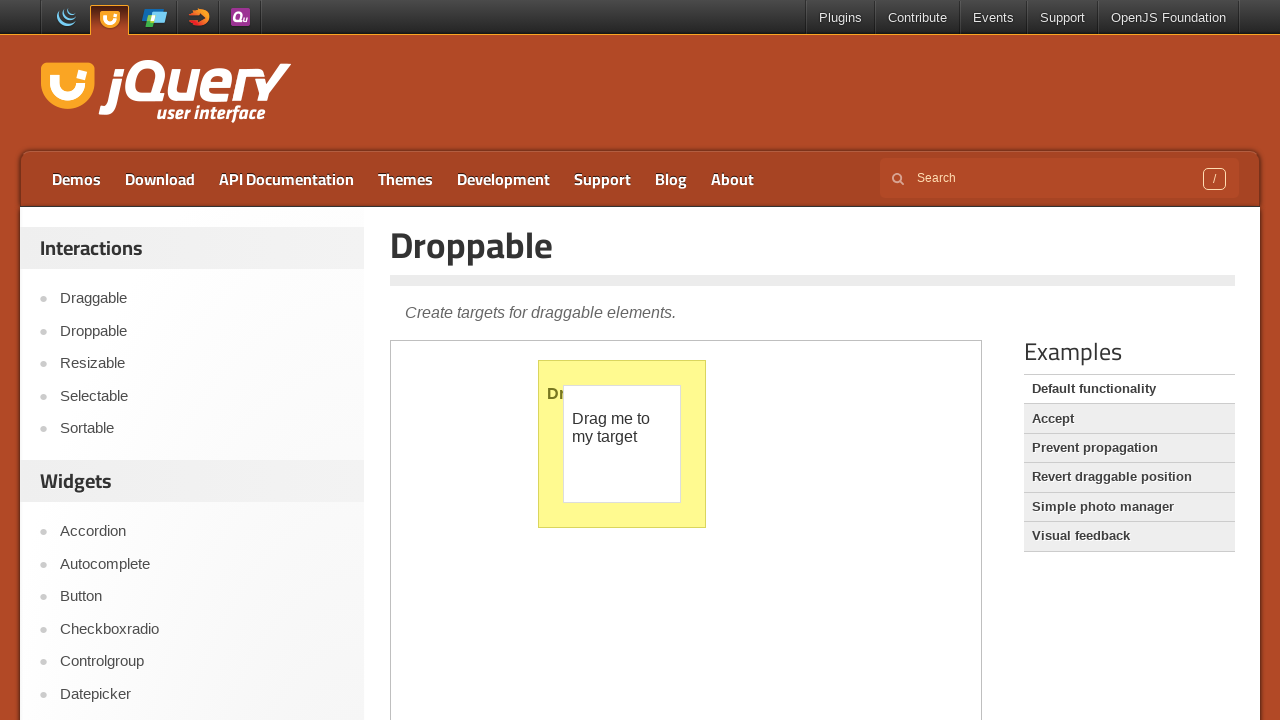

Verified droppable element is present and drop was successful
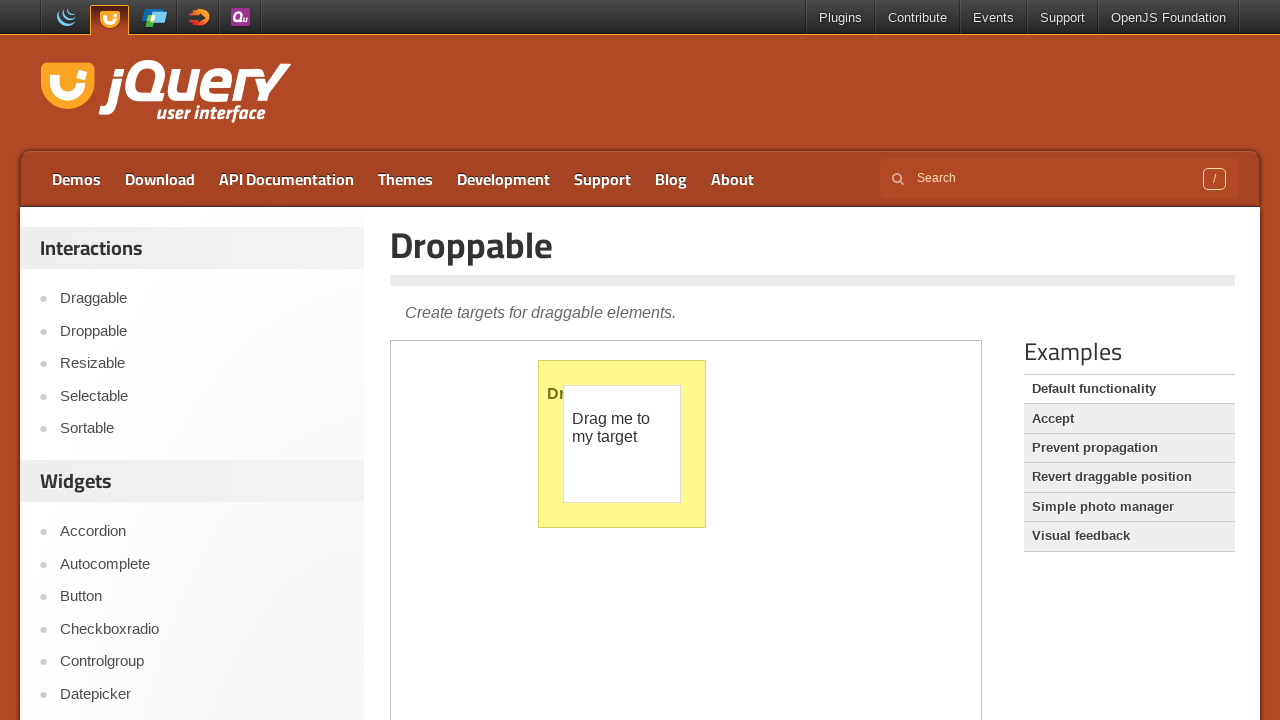

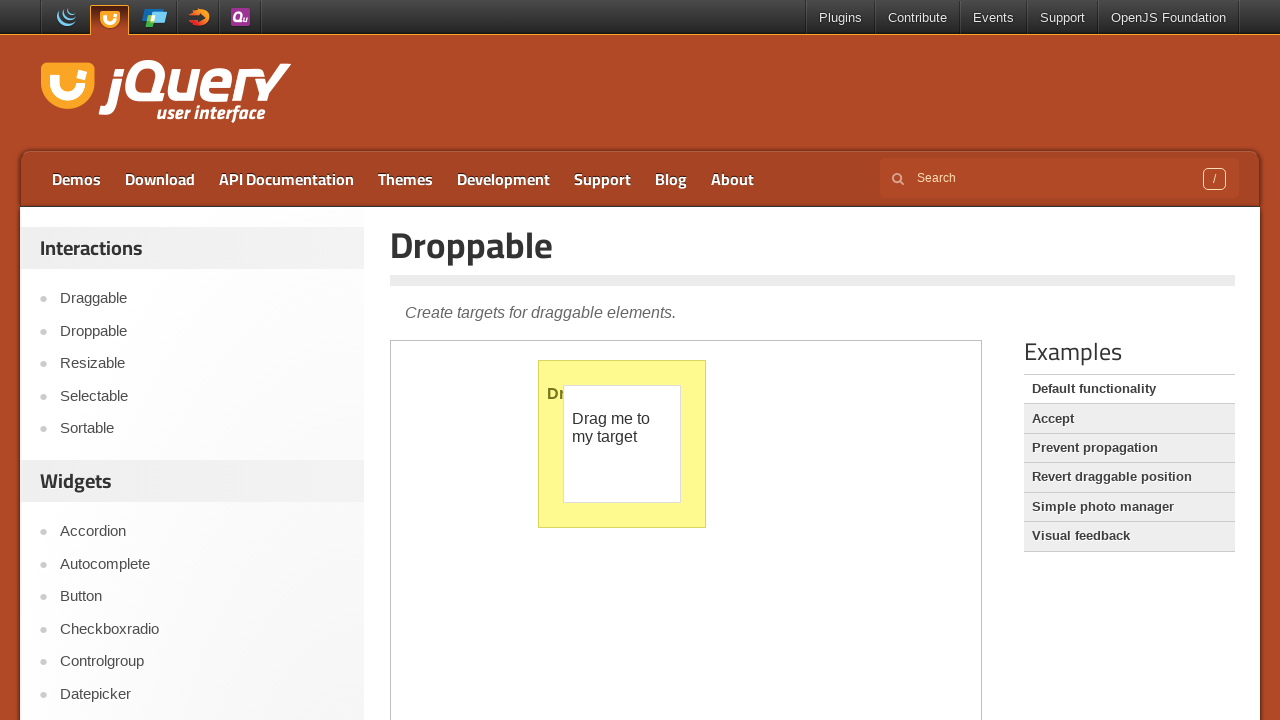